Tests right-click (context click) functionality by right-clicking a button and verifying the success message appears

Starting URL: https://demoqa.com/buttons

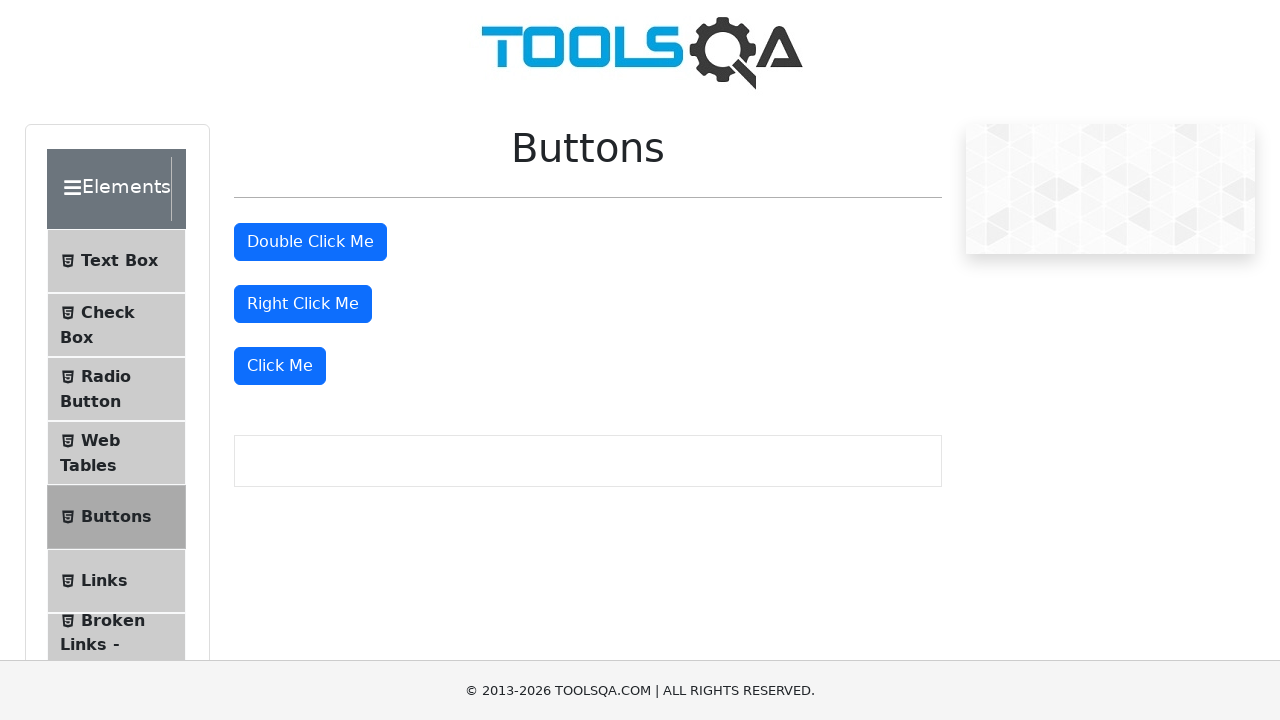

Right-clicked the right click button at (303, 304) on #rightClickBtn
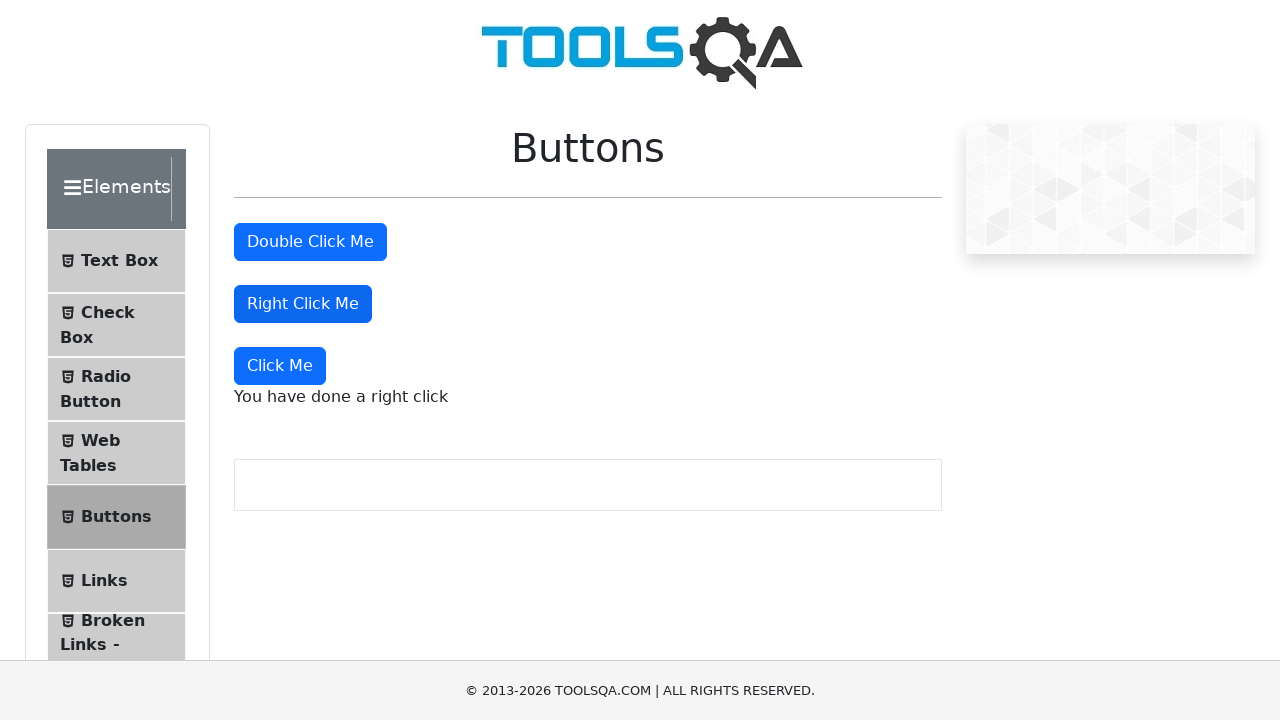

Located the right click success message element
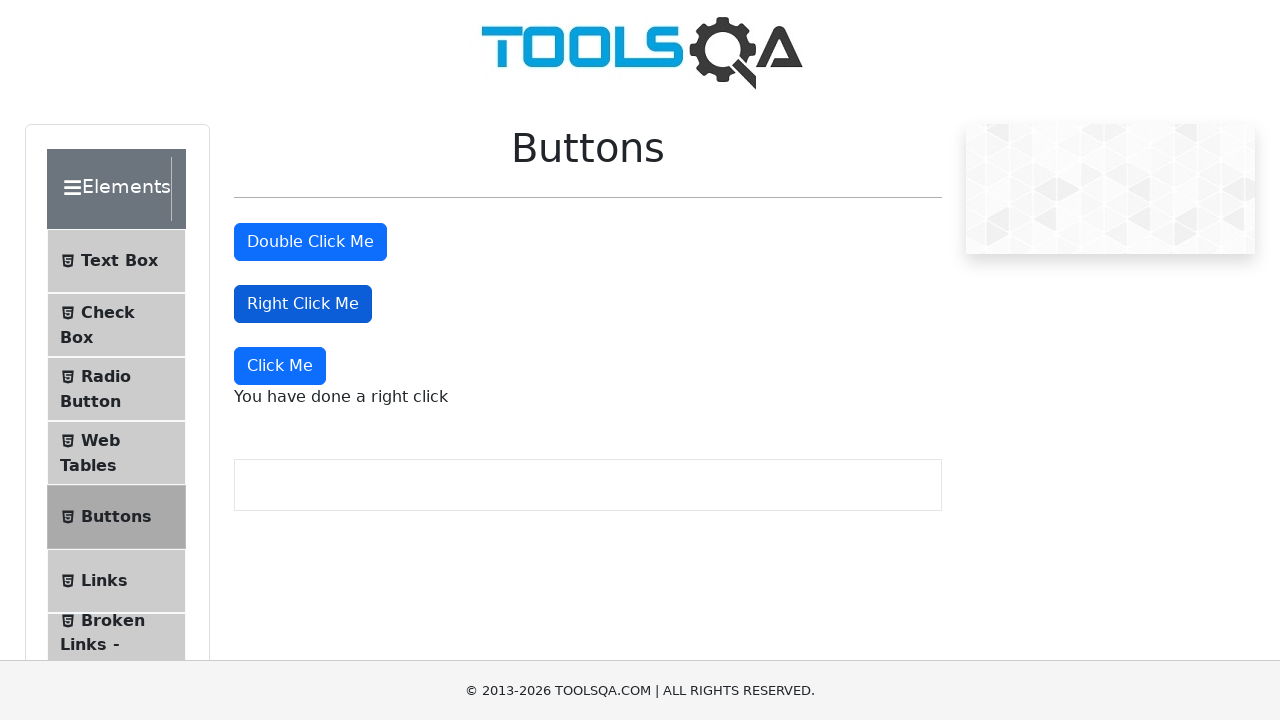

Verified success message contains 'You have done a right click'
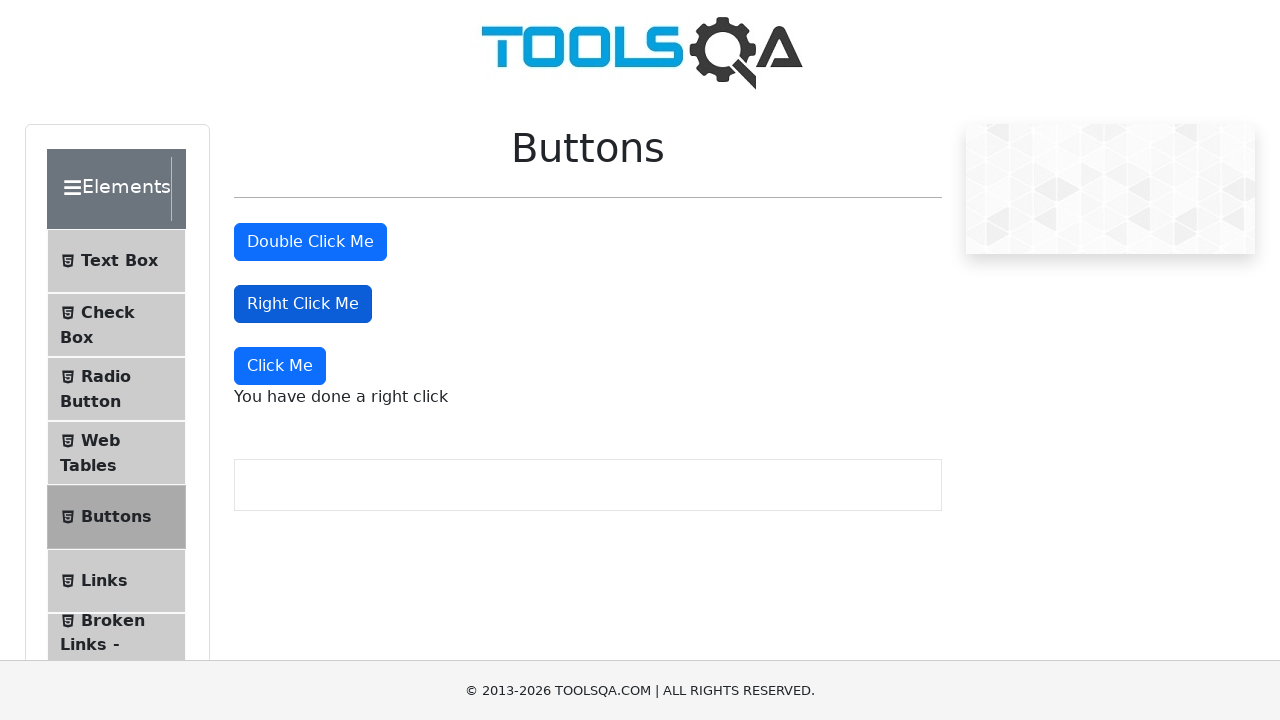

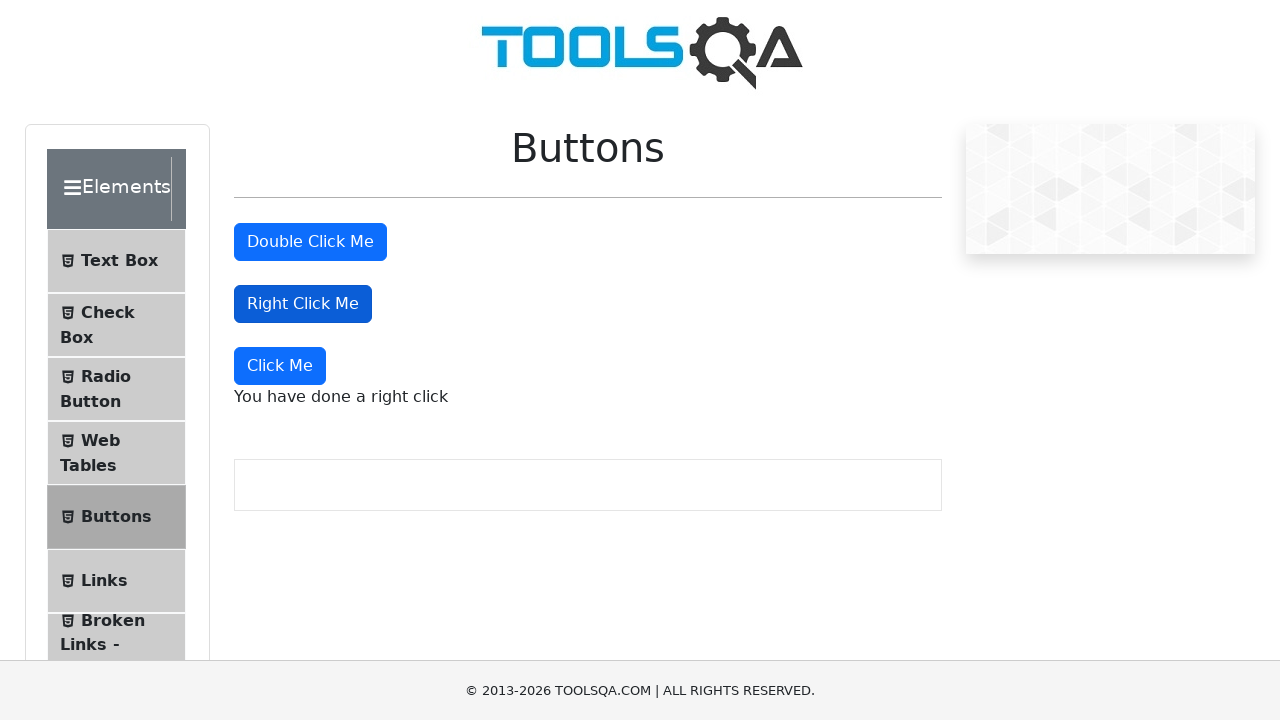